Selects a day from a dropdown by value and verifies the selection

Starting URL: https://www.lambdatest.com/selenium-playground/select-dropdown-demo

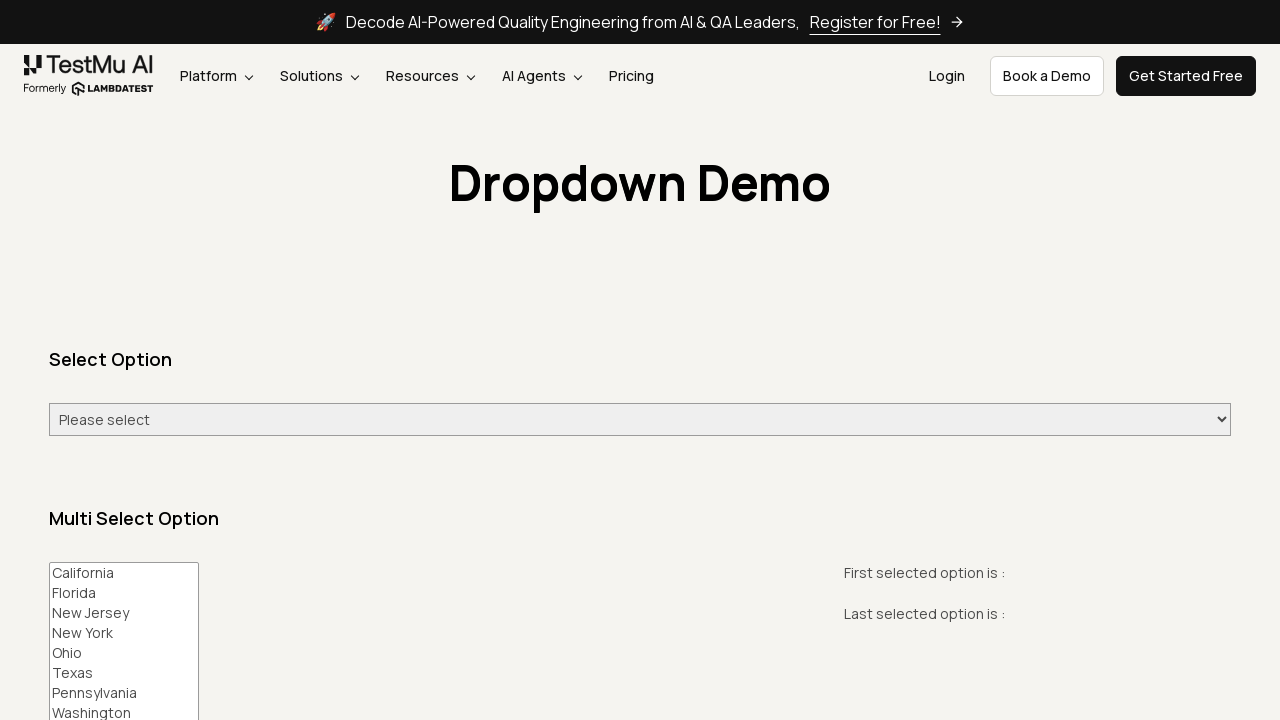

Selected 'Wednesday' from the dropdown by value on #select-demo
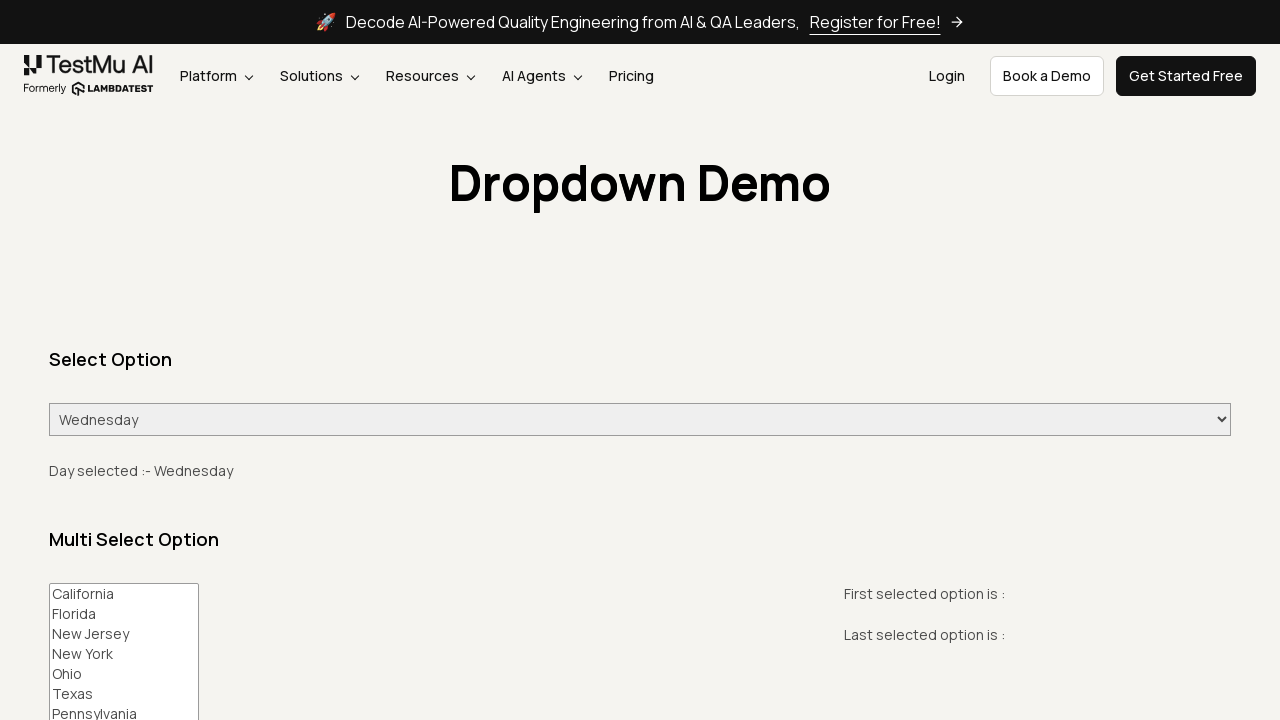

Verified that 'Wednesday' is selected in the dropdown
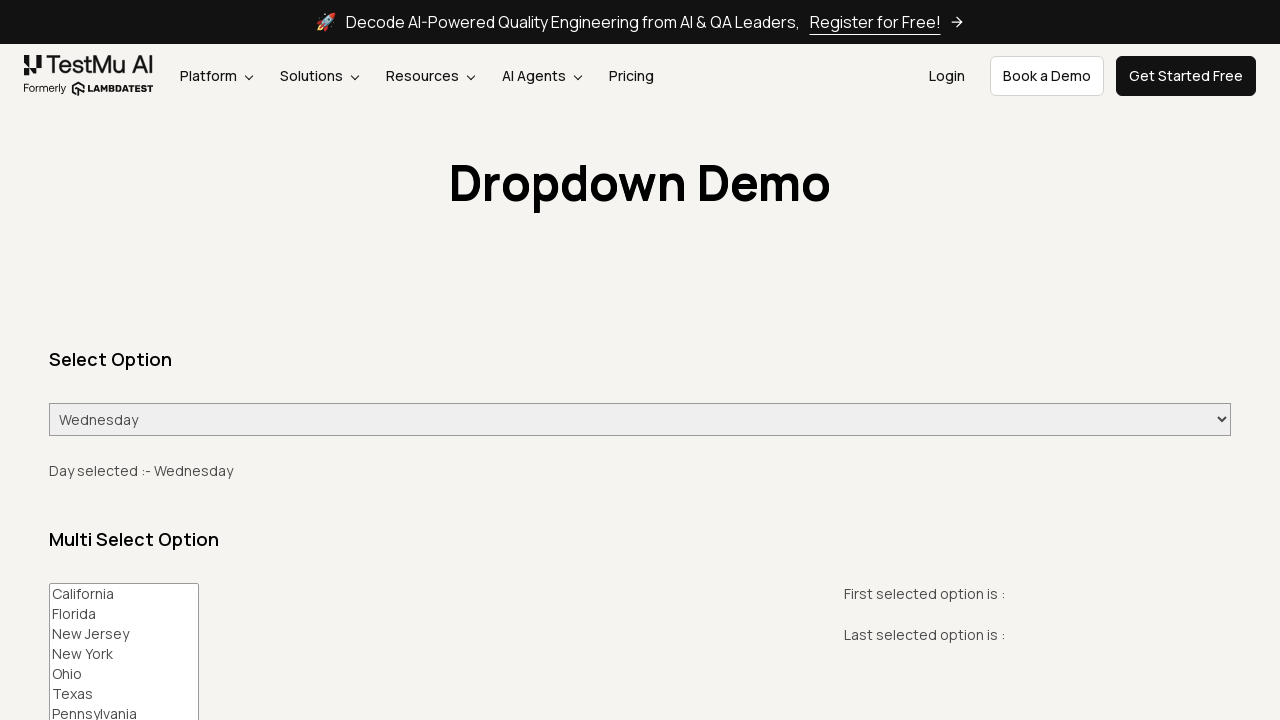

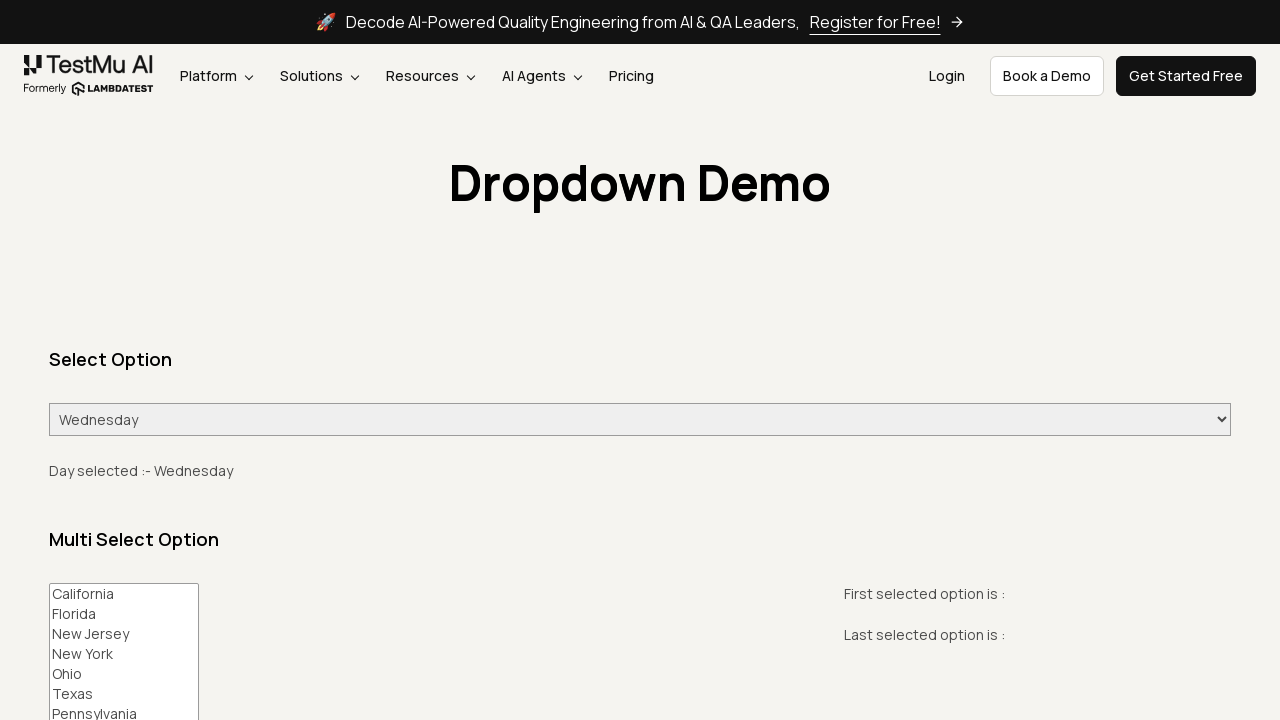